Tests jQuery UI selectable functionality by performing click-and-hold drag operations between list items within an iframe

Starting URL: https://jqueryui.com/selectable/

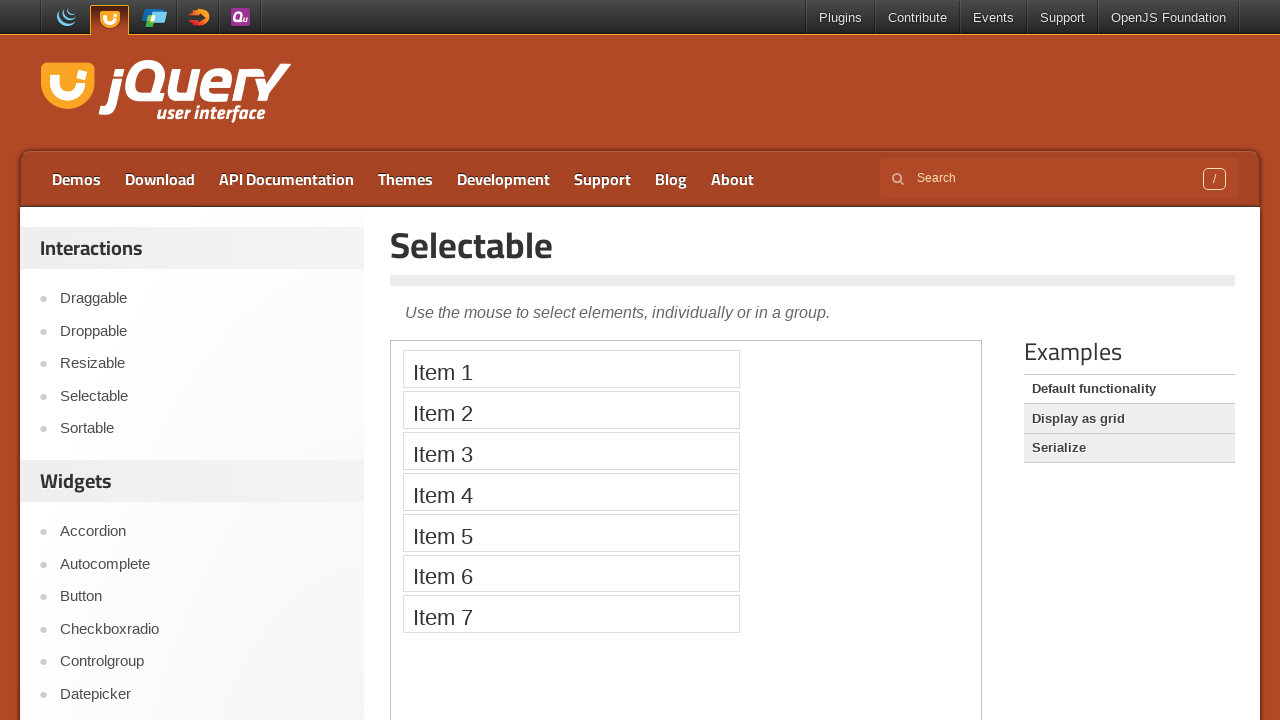

Located iframe containing selectable items
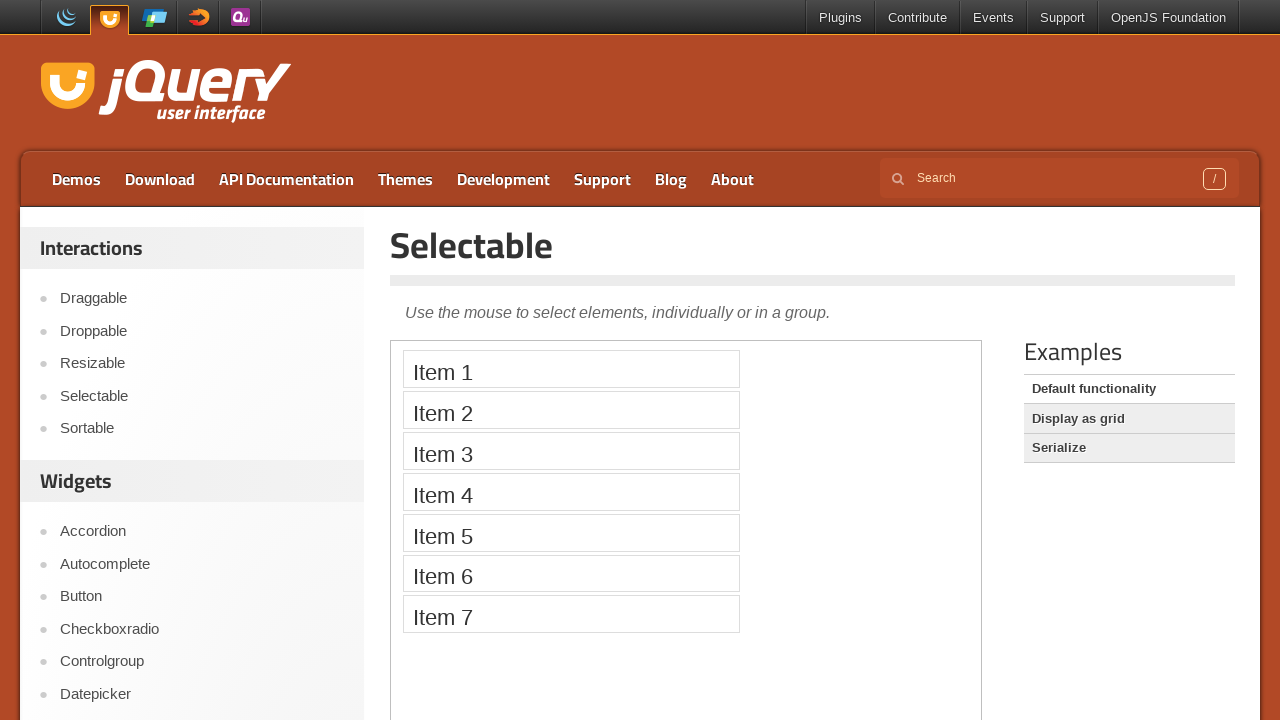

Located Item 2 element in iframe
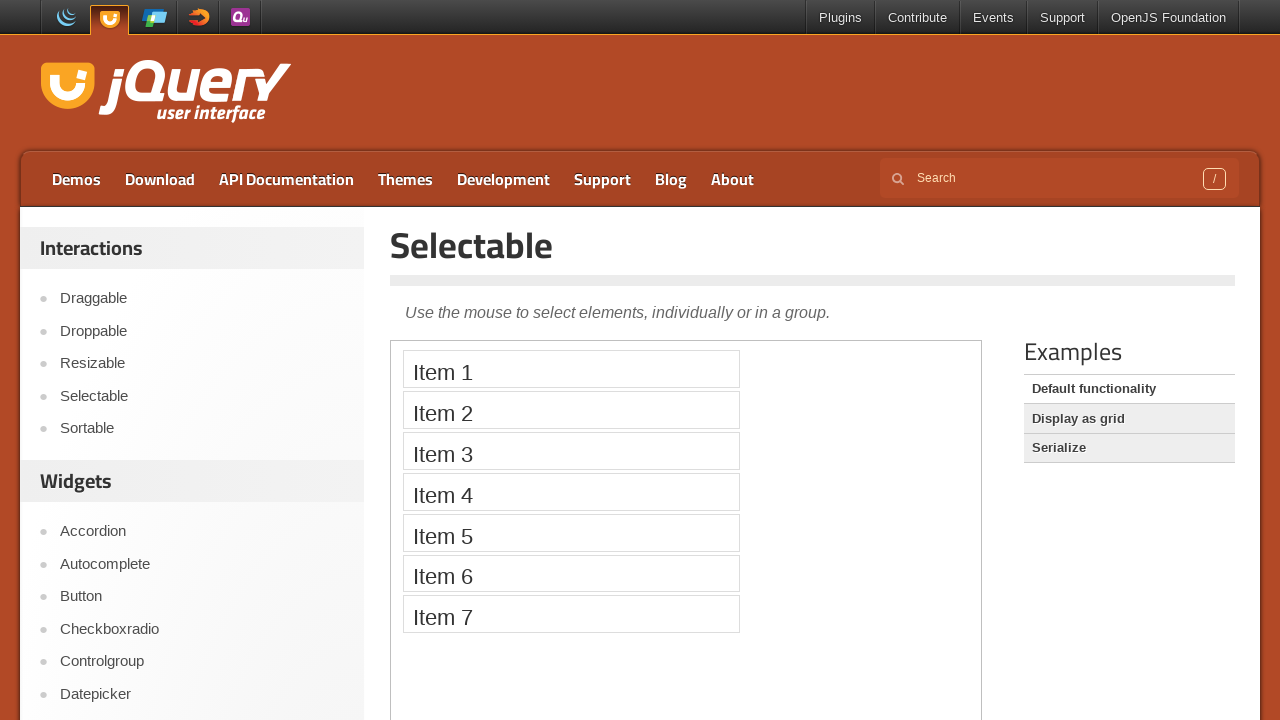

Located Item 4 element in iframe
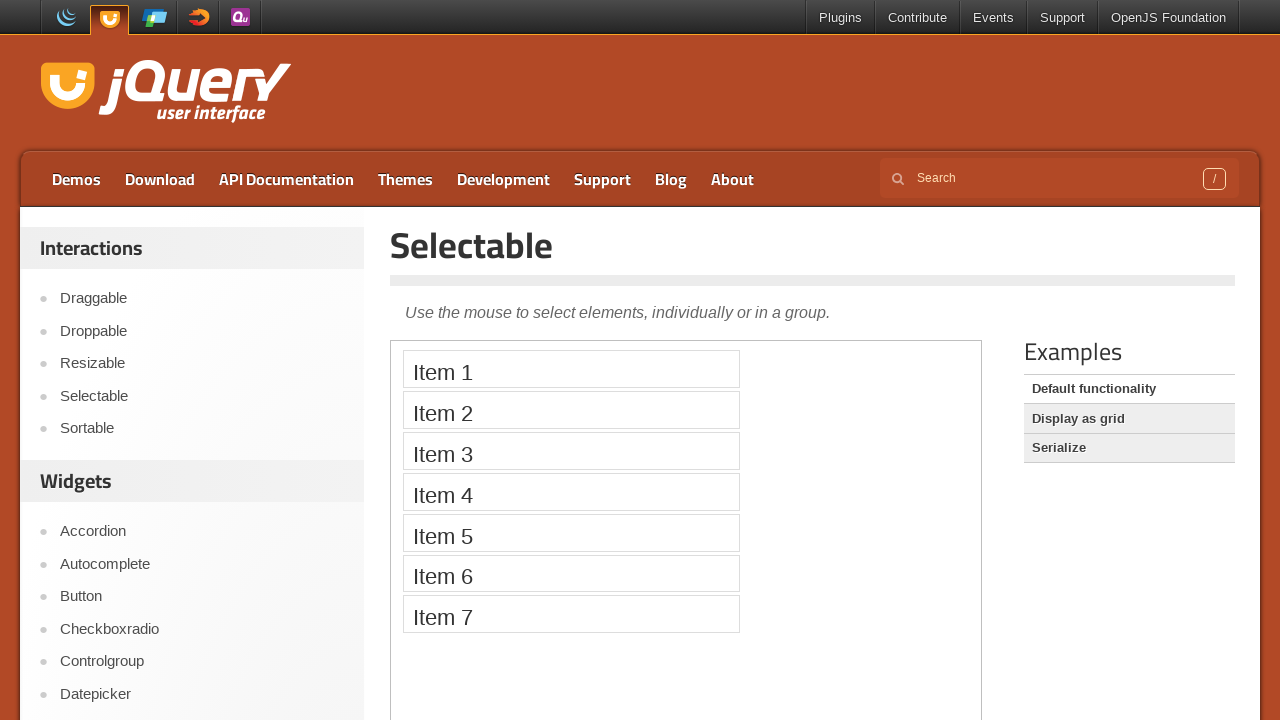

Performed drag operation from Item 2 to Item 4 to select range at (571, 492)
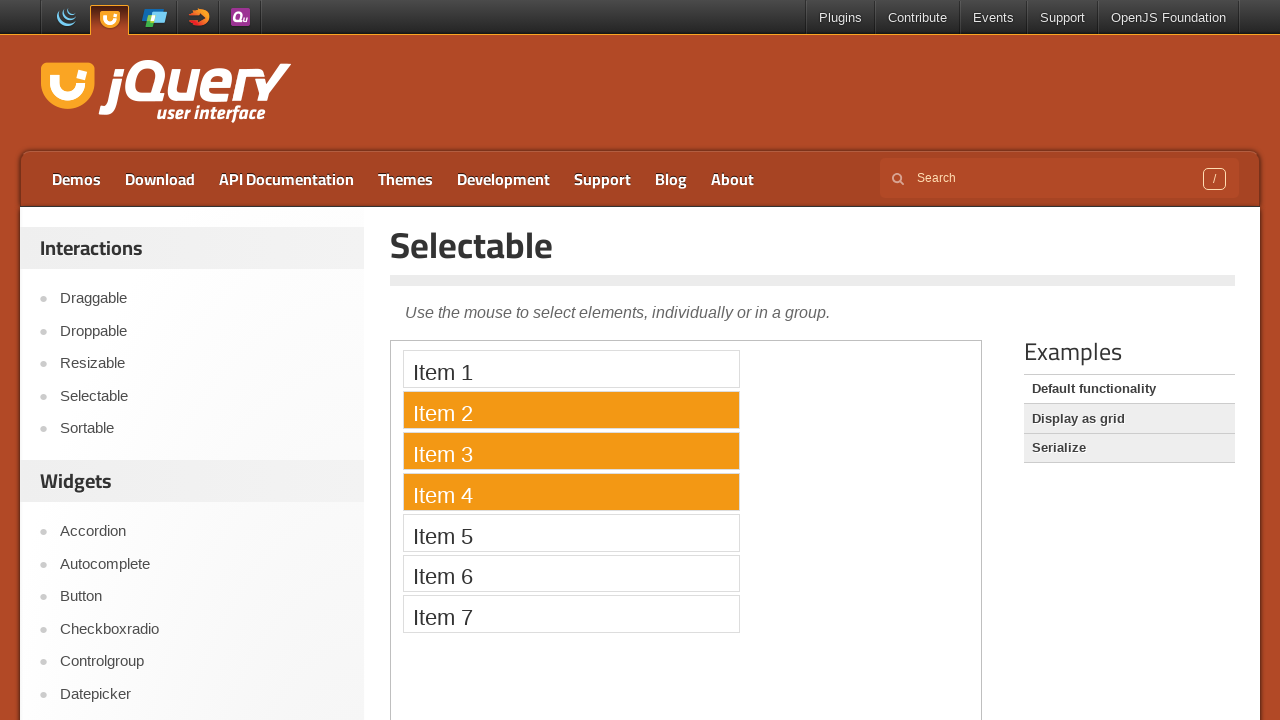

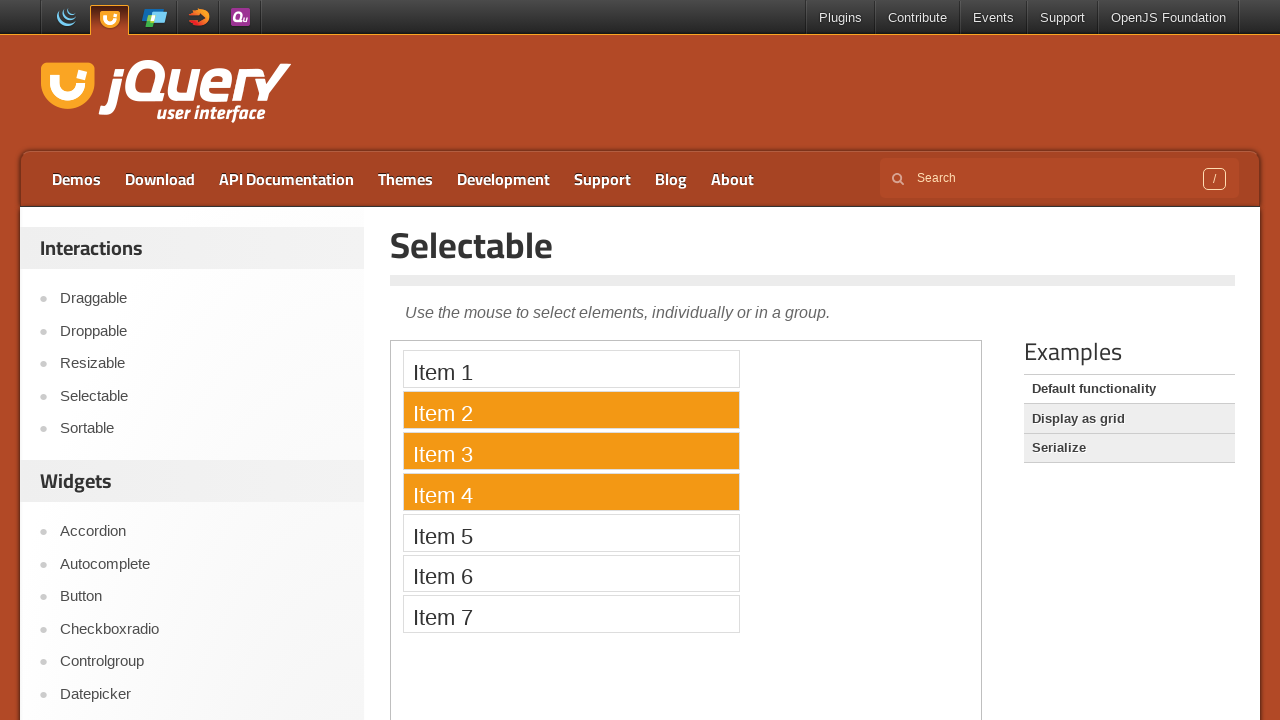